Tests navigation to the Video Igre (Video Games) product category page

Starting URL: https://www.wizardpc.ba/

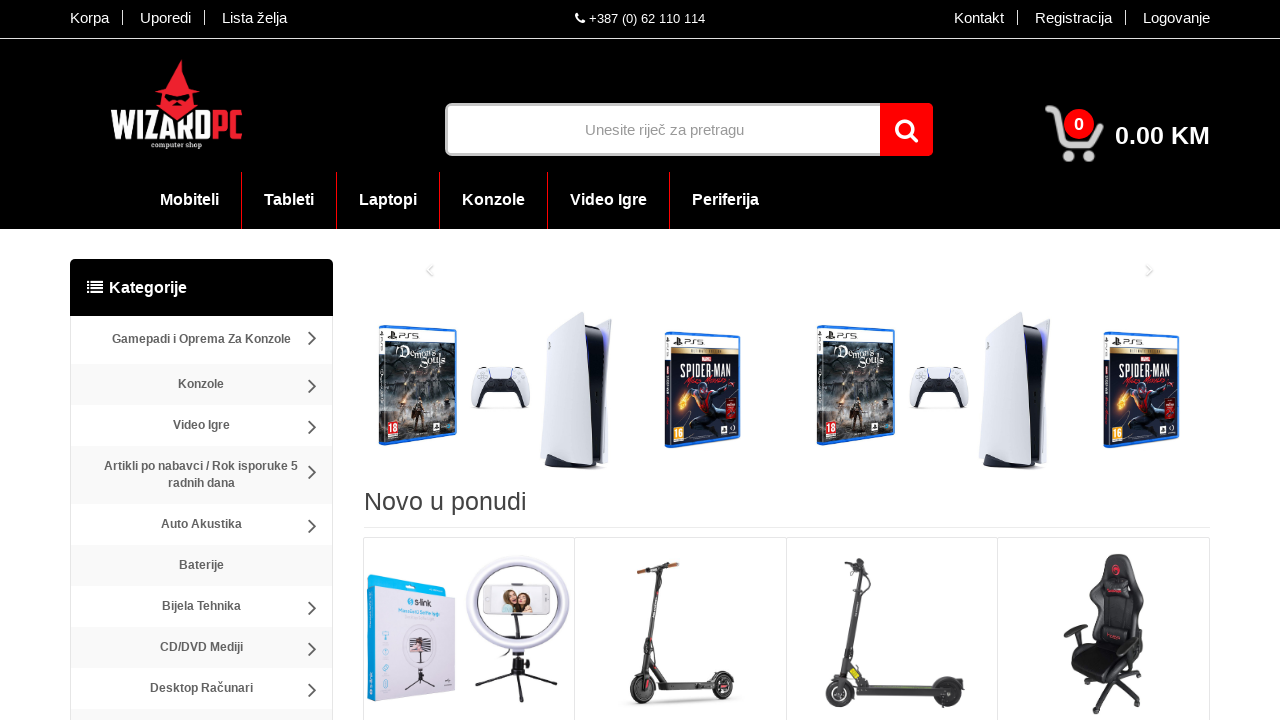

Clicked on Video Igre (Video Games) category link at (609, 199) on text=Video Igre
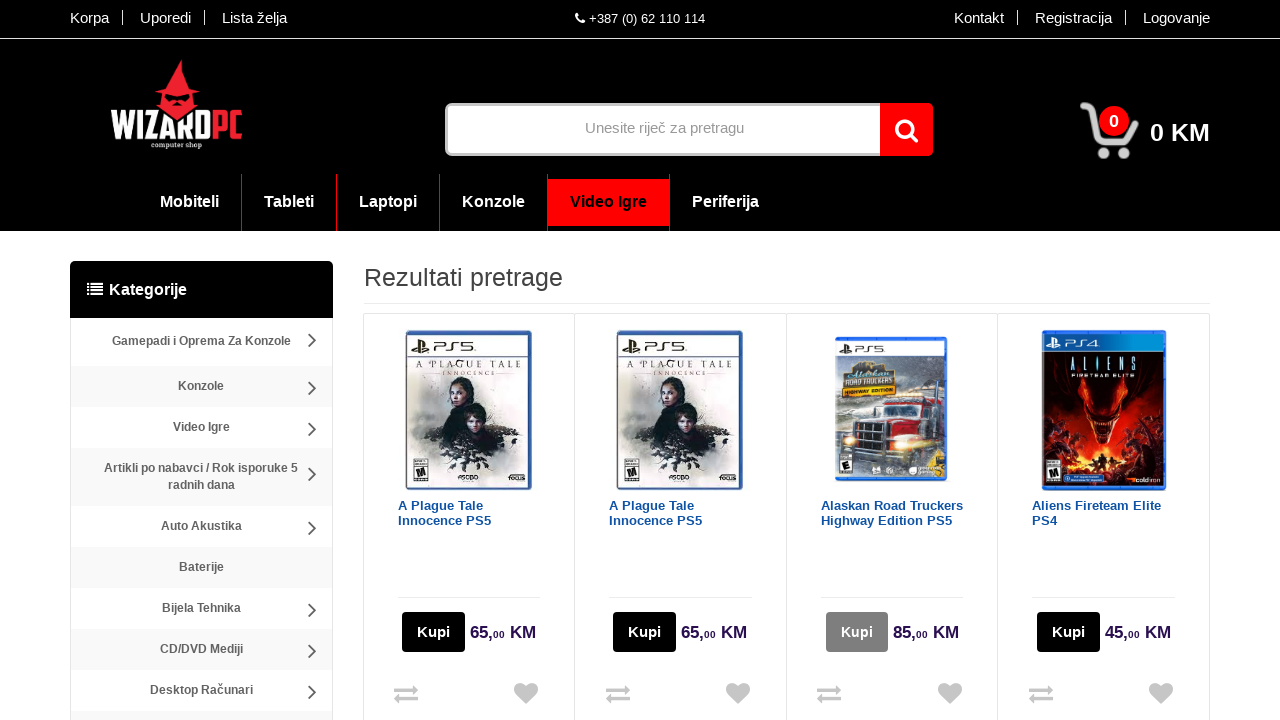

Video Igre category page loaded successfully
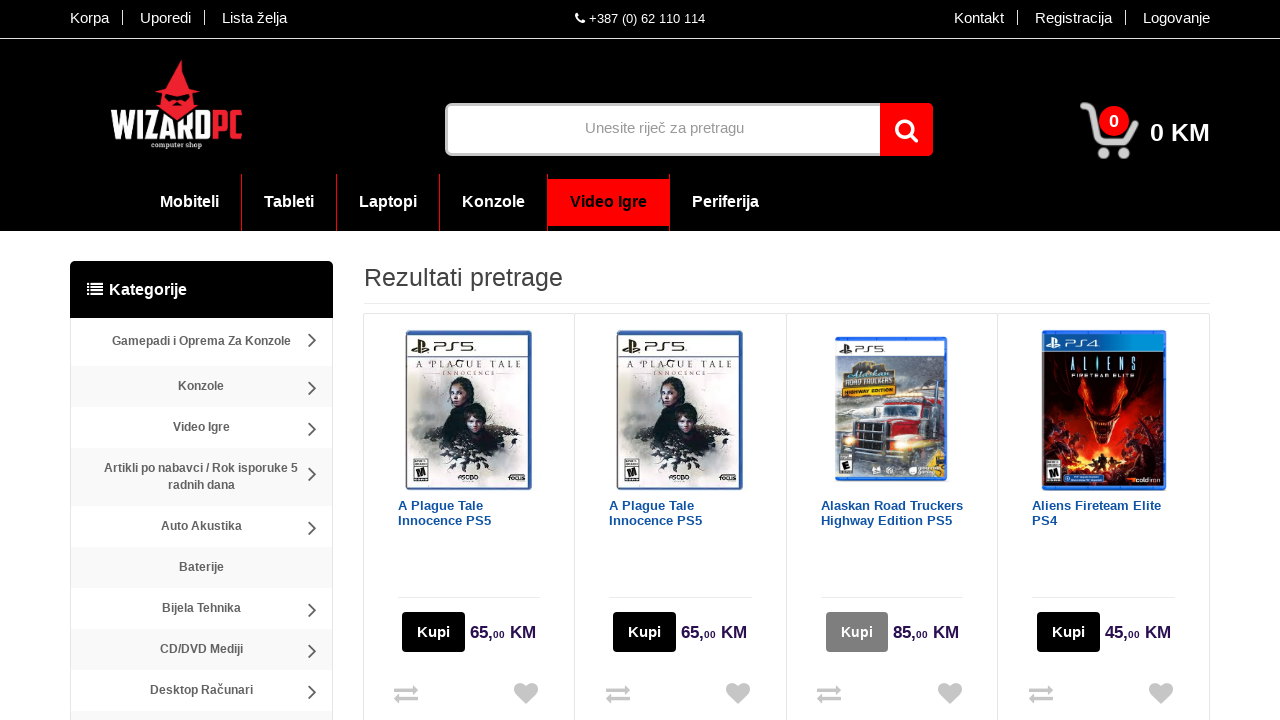

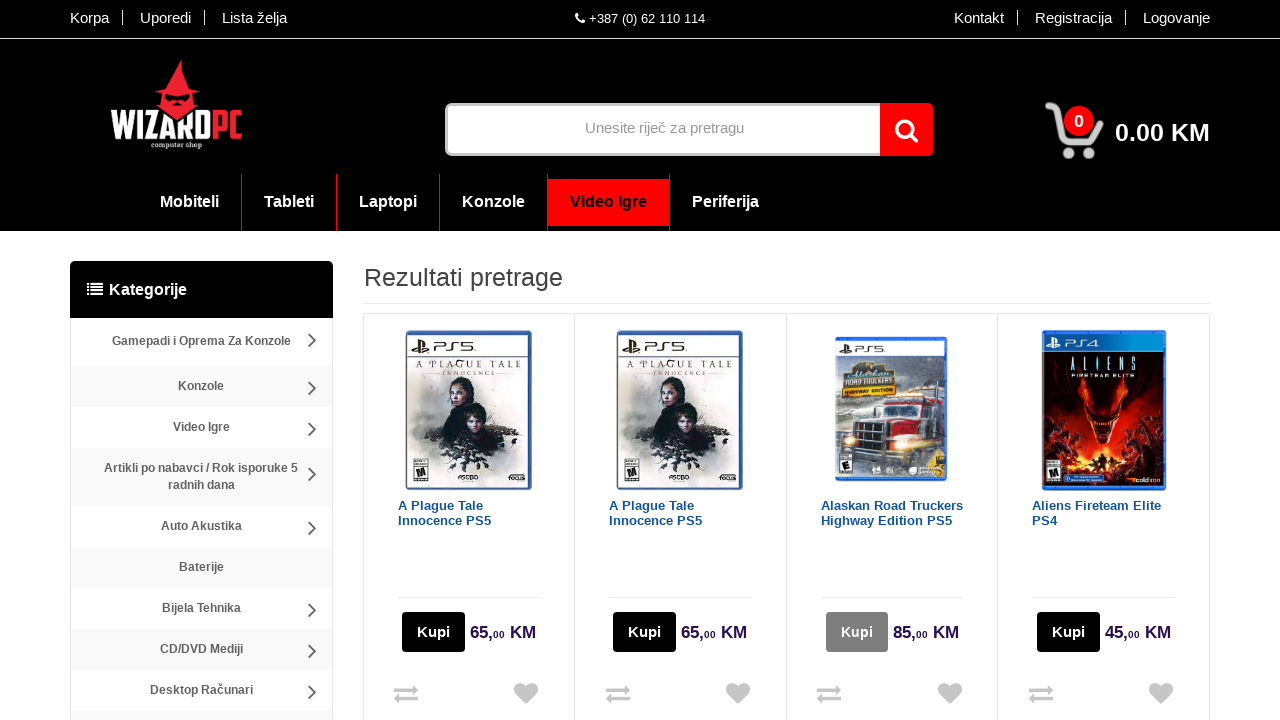